Tests JavaScript prompt alert handling by clicking a button that triggers a prompt, entering text into the prompt, and accepting it

Starting URL: https://letcode.in/alert

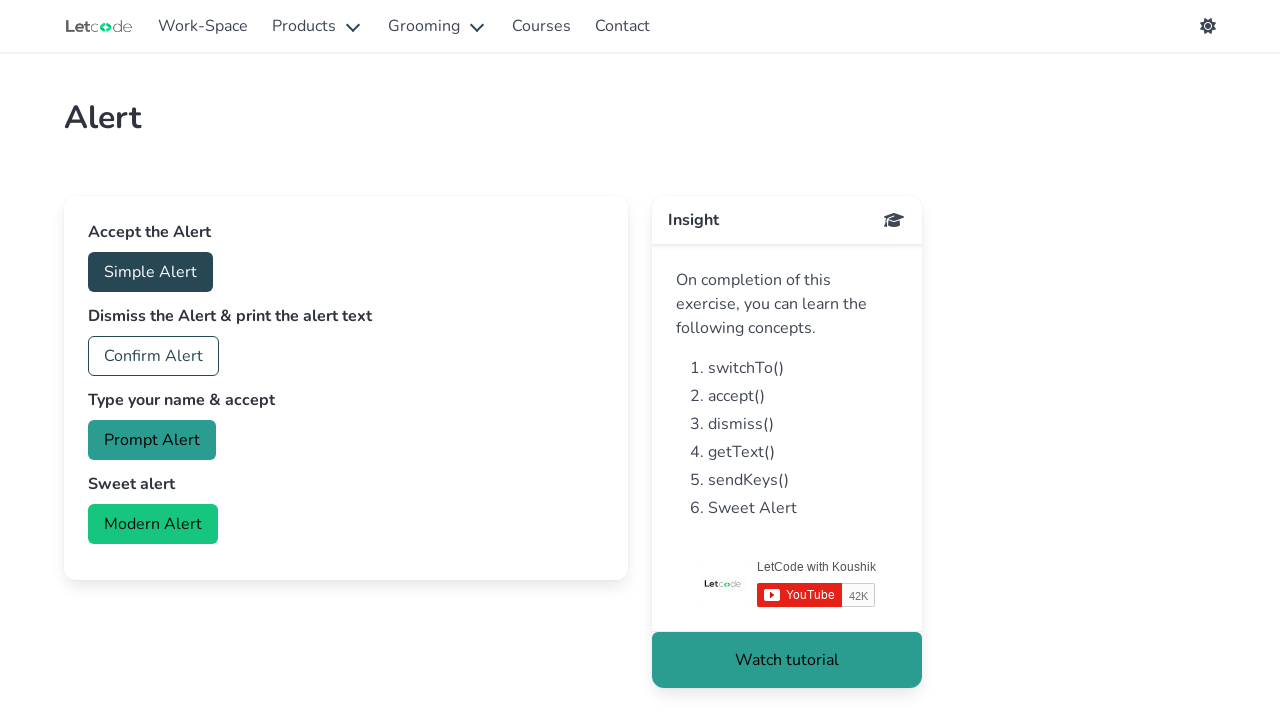

Set up dialog handler to accept prompt with text 'Monika'
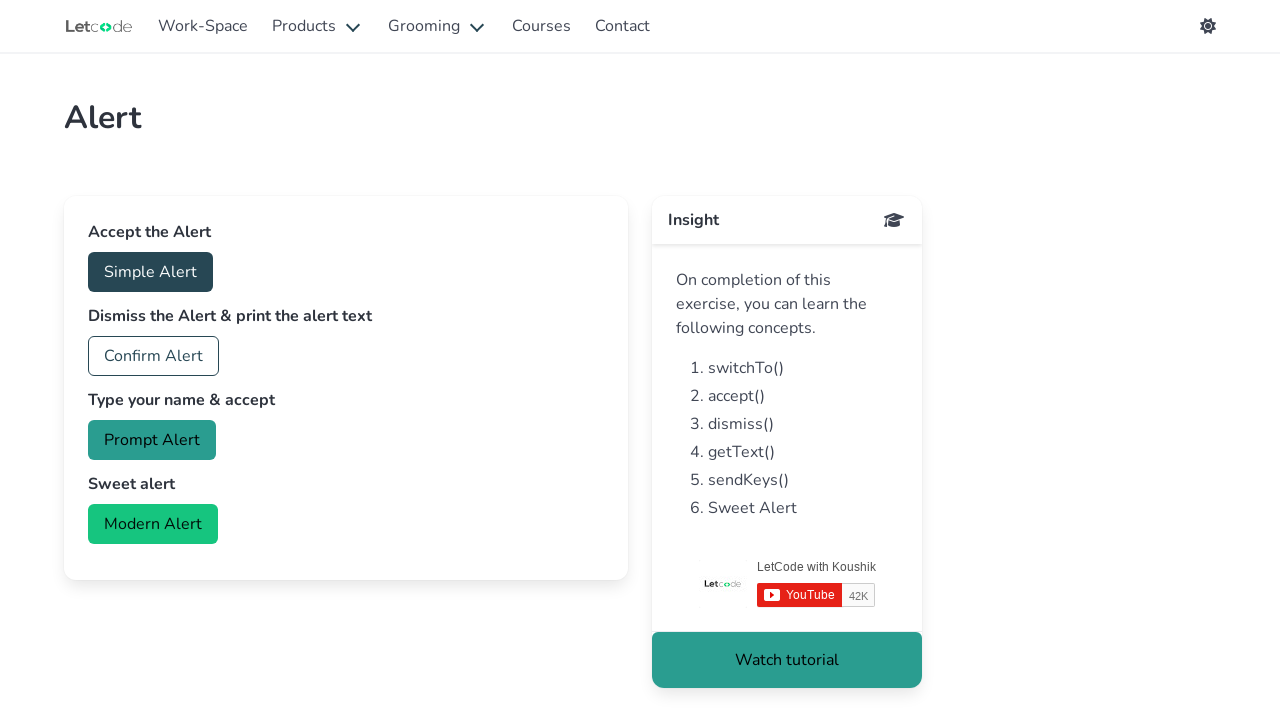

Clicked prompt button to trigger JavaScript prompt alert at (152, 440) on #prompt
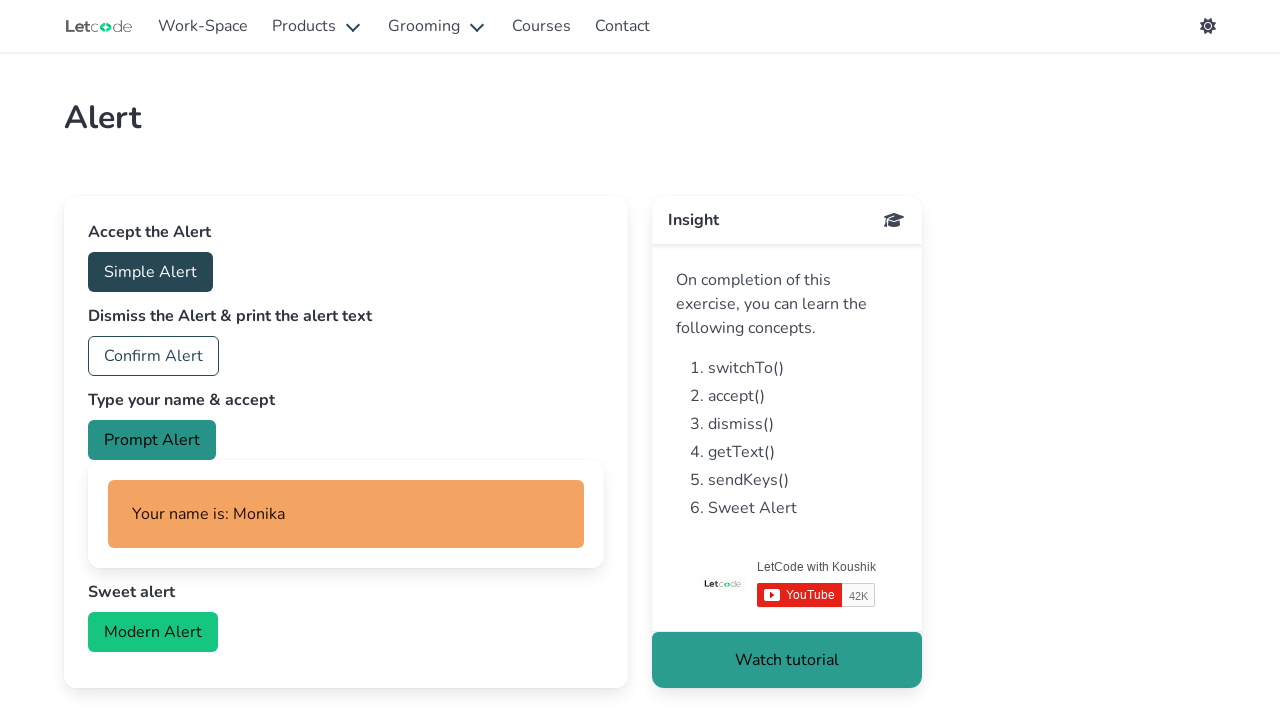

Waited for prompt dialog to be handled
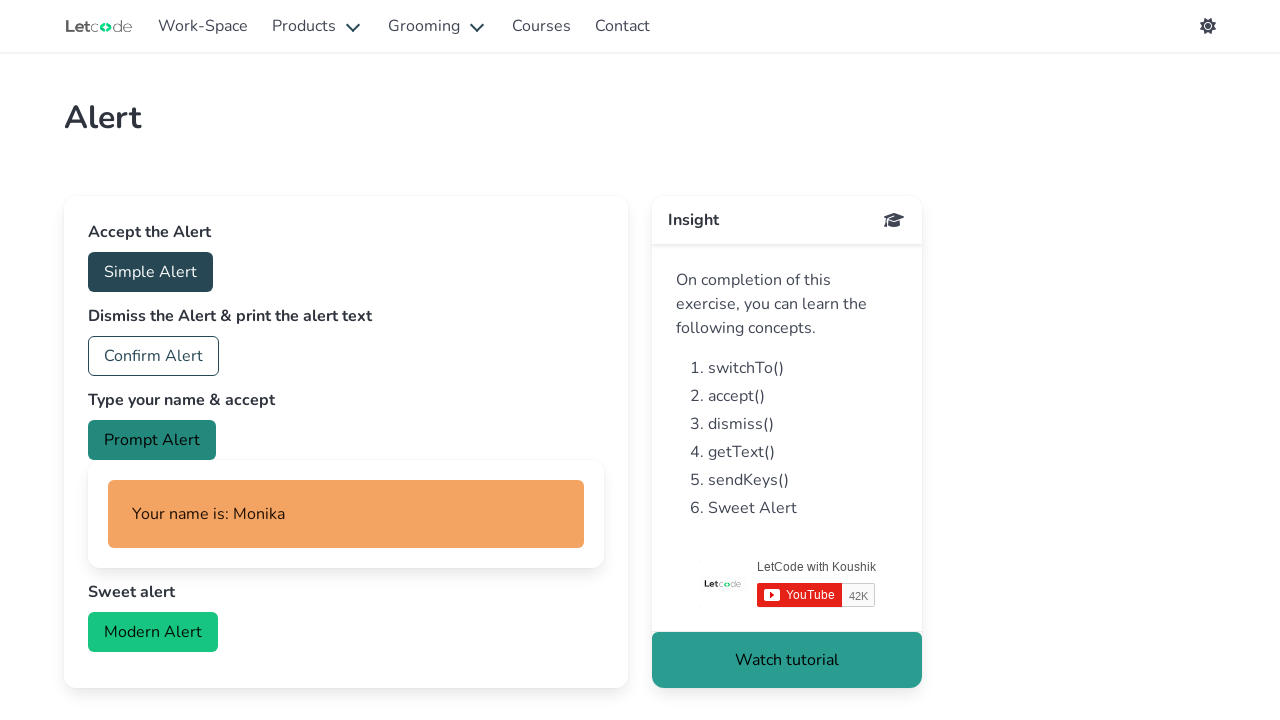

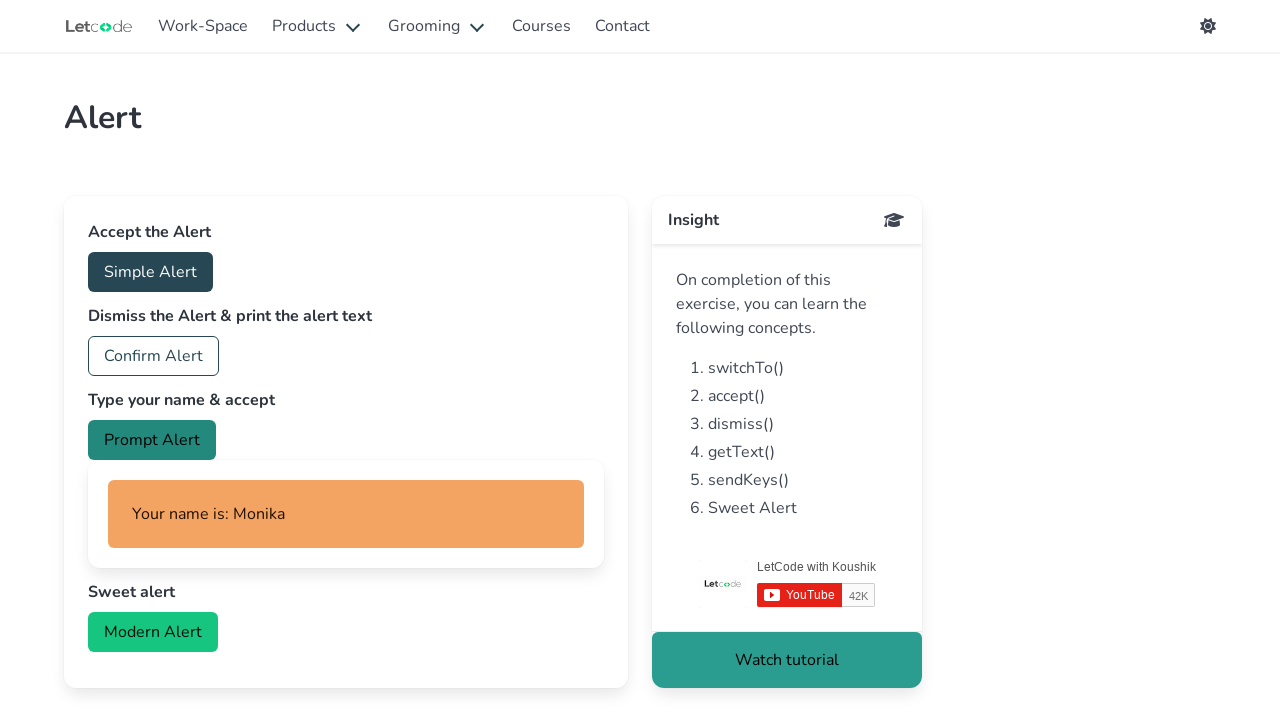